Tests autocomplete functionality using explicit wait by typing "Roma", waiting for the Romania option to be visible, selecting it, and verifying the value.

Starting URL: https://rahulshettyacademy.com/AutomationPractice/

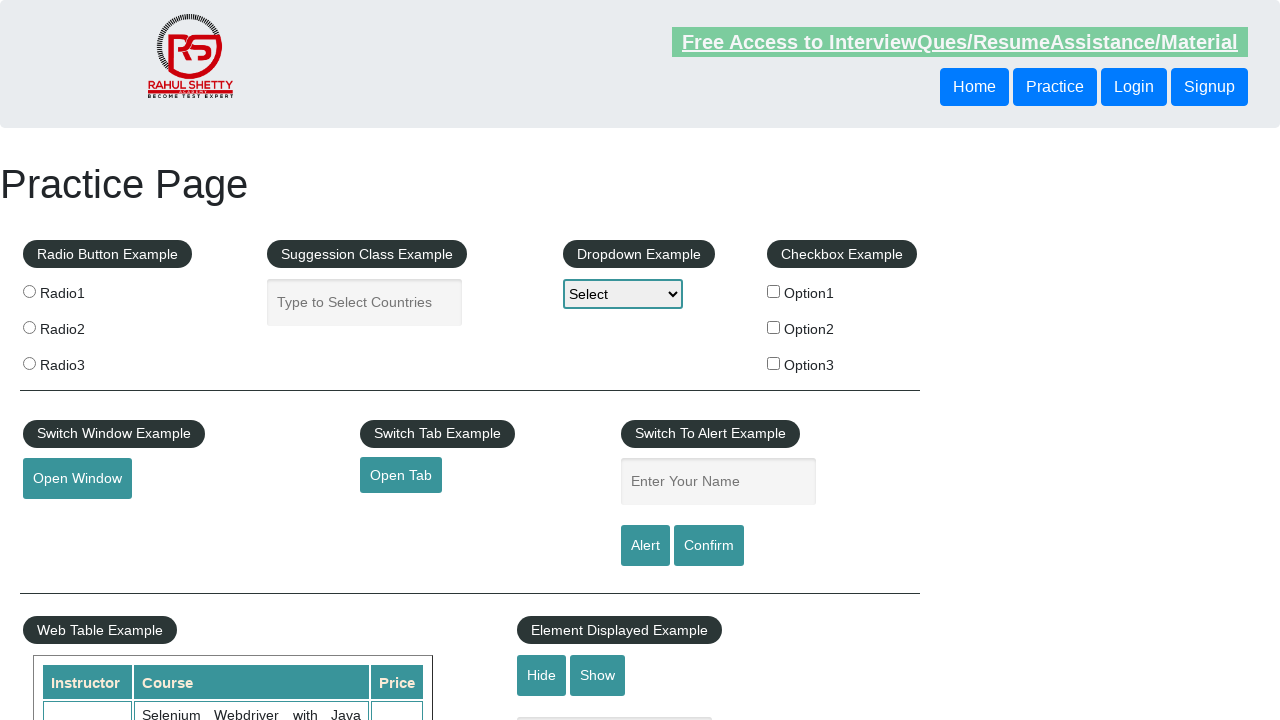

Filled autocomplete input with 'Roma' on #autocomplete
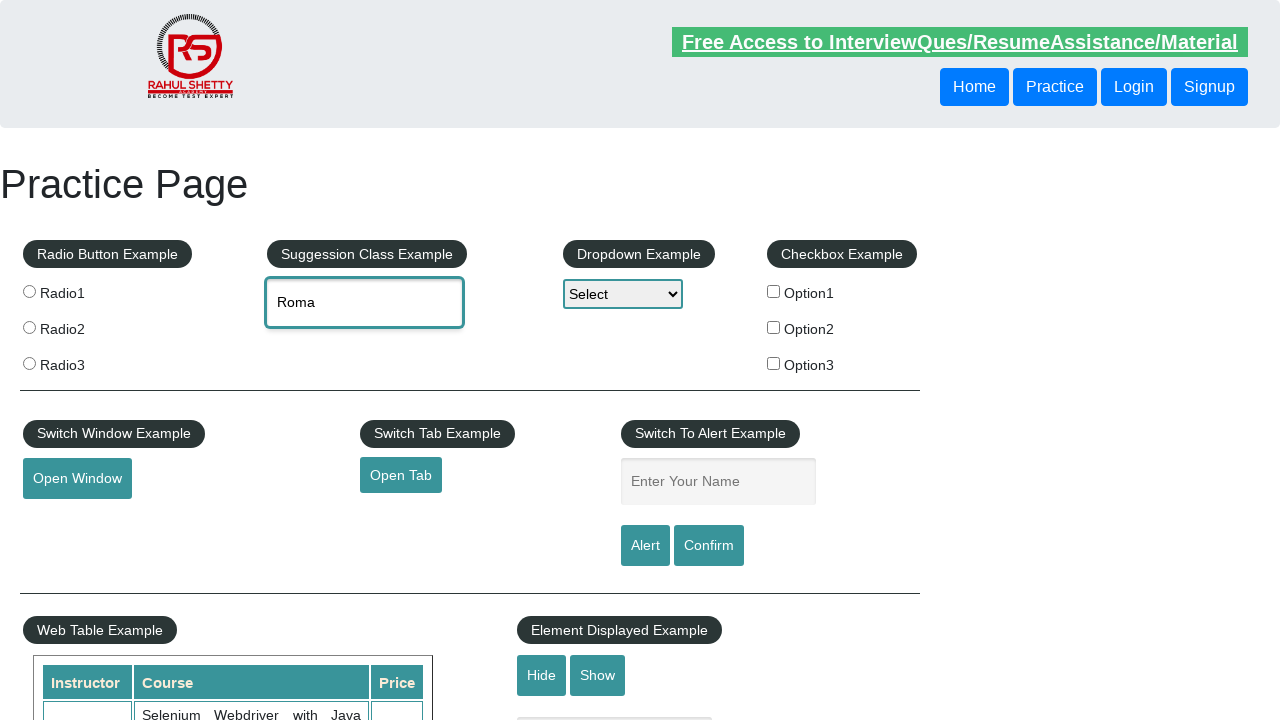

Romania option became visible in autocomplete dropdown
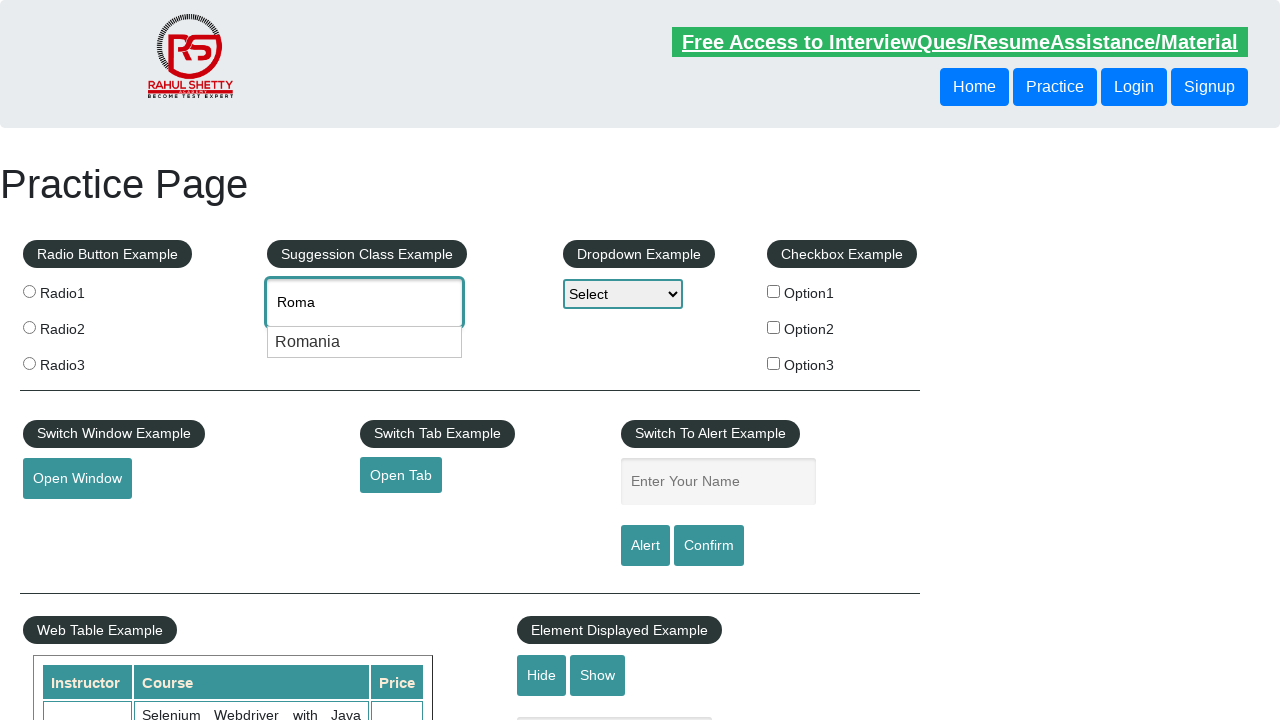

Clicked Romania option from autocomplete dropdown at (365, 342) on xpath=//li/div[text()='Romania']
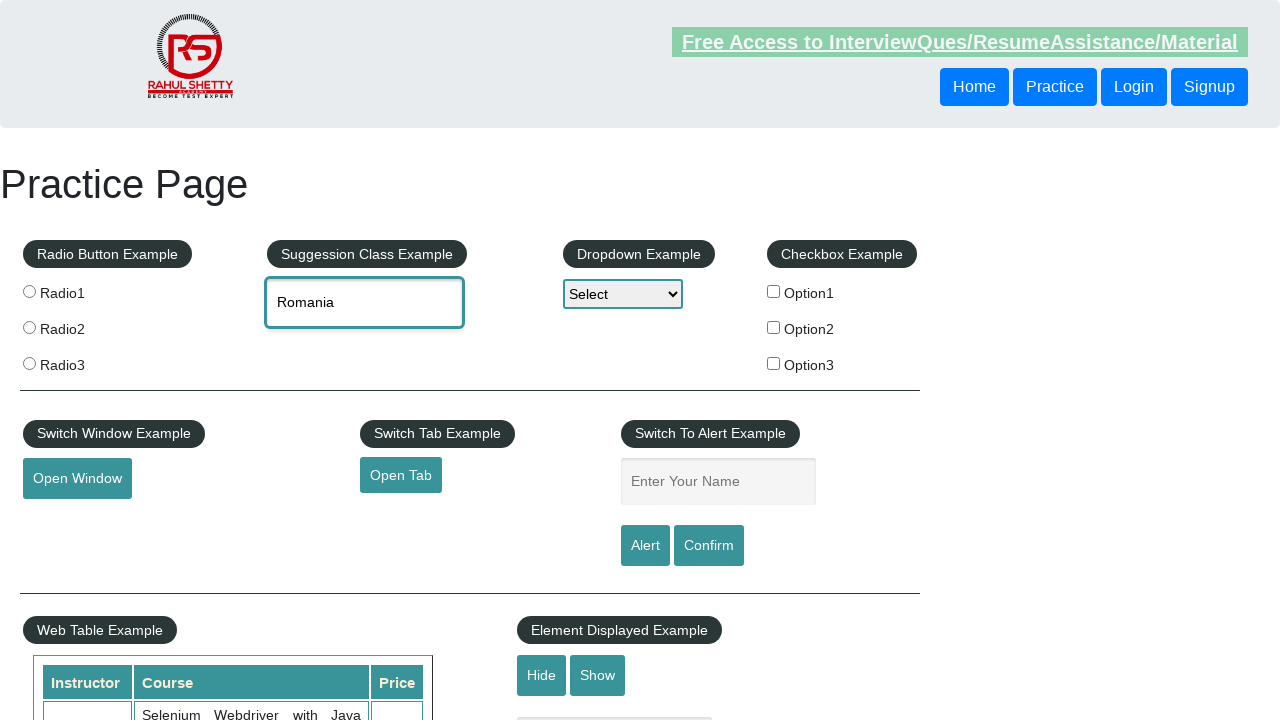

Verified autocomplete input contains 'Romania'
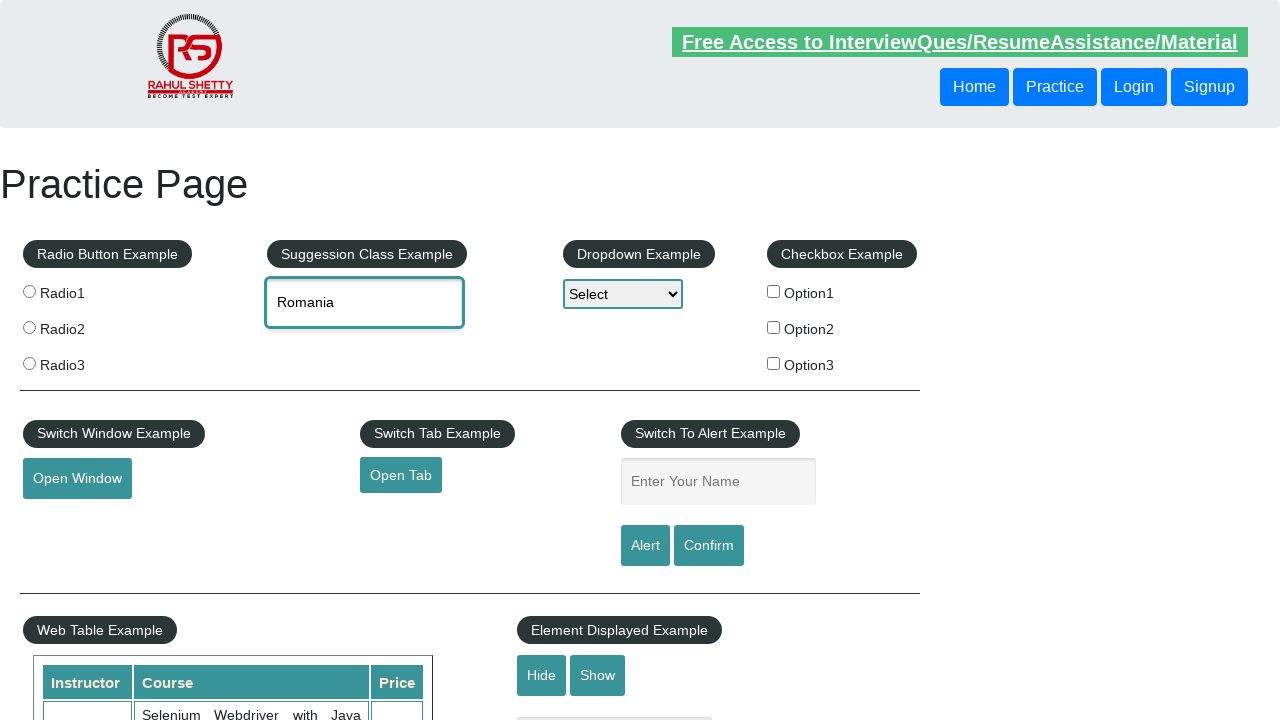

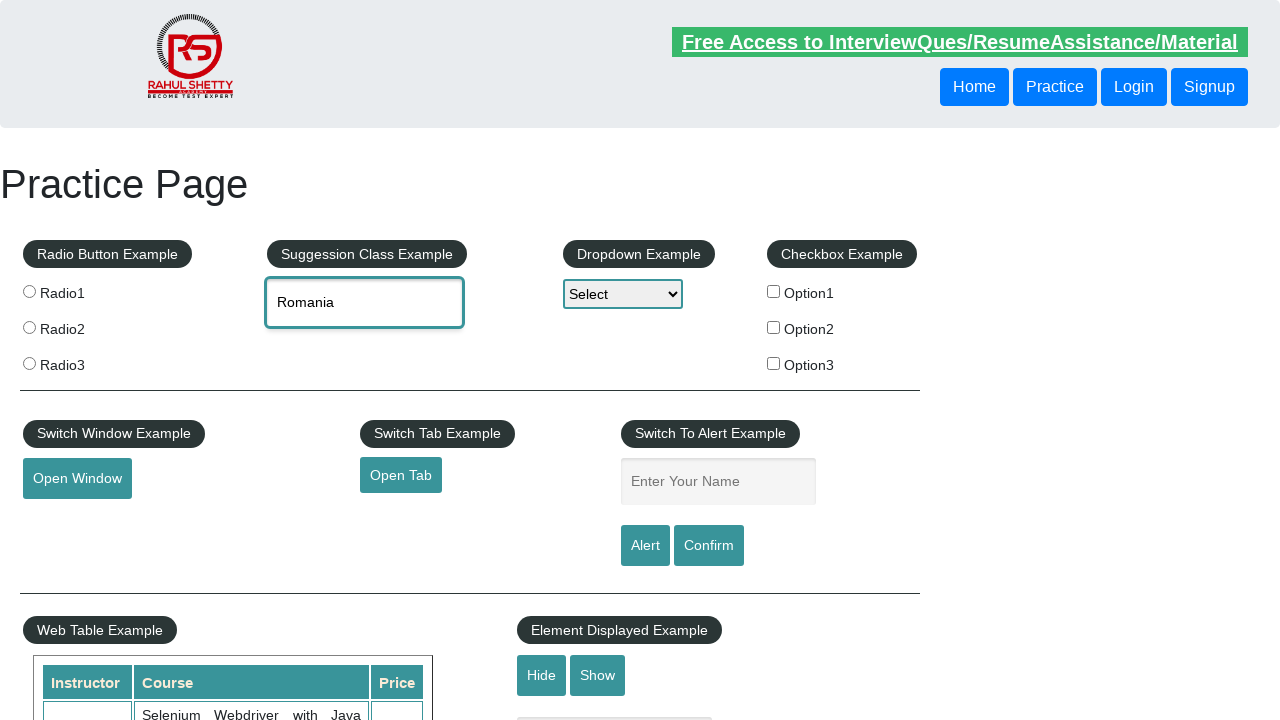